Tests auto-suggestion dropdown by typing partial country name and selecting from suggestions

Starting URL: https://rahulshettyacademy.com/dropdownsPractise/

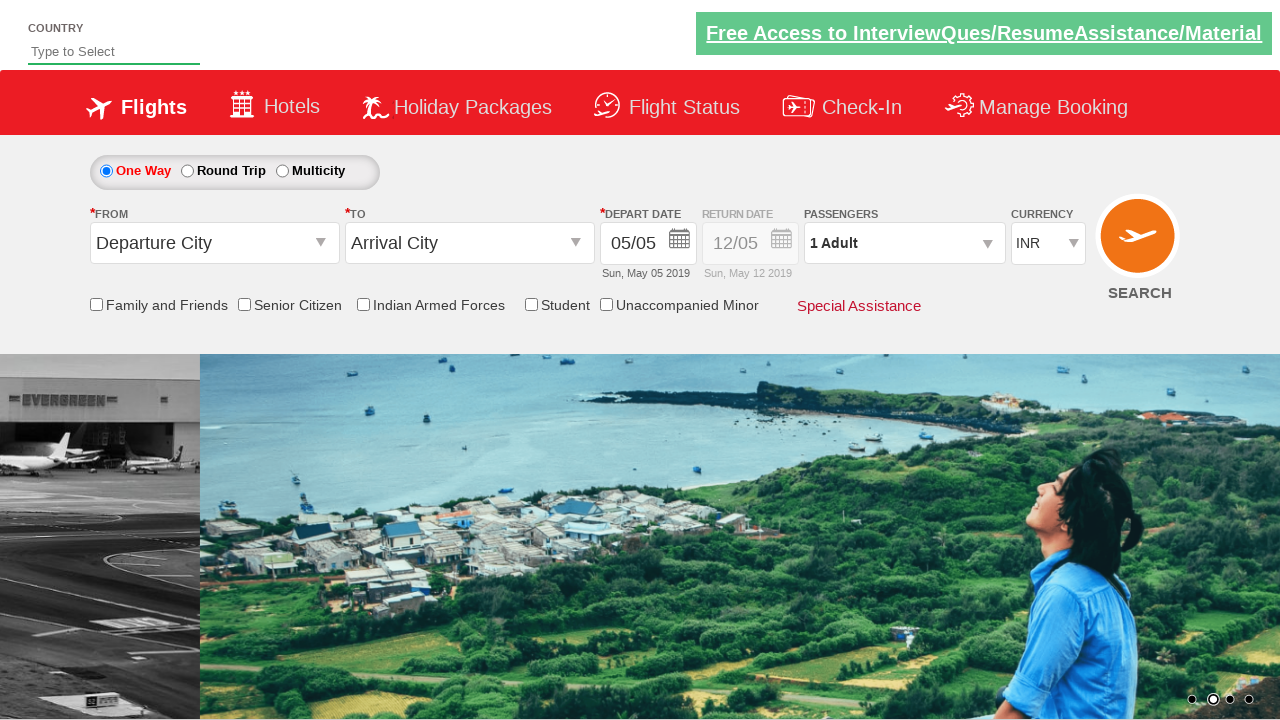

Filled autosuggest field with 'ind' to trigger country suggestions on //input[@id='autosuggest']
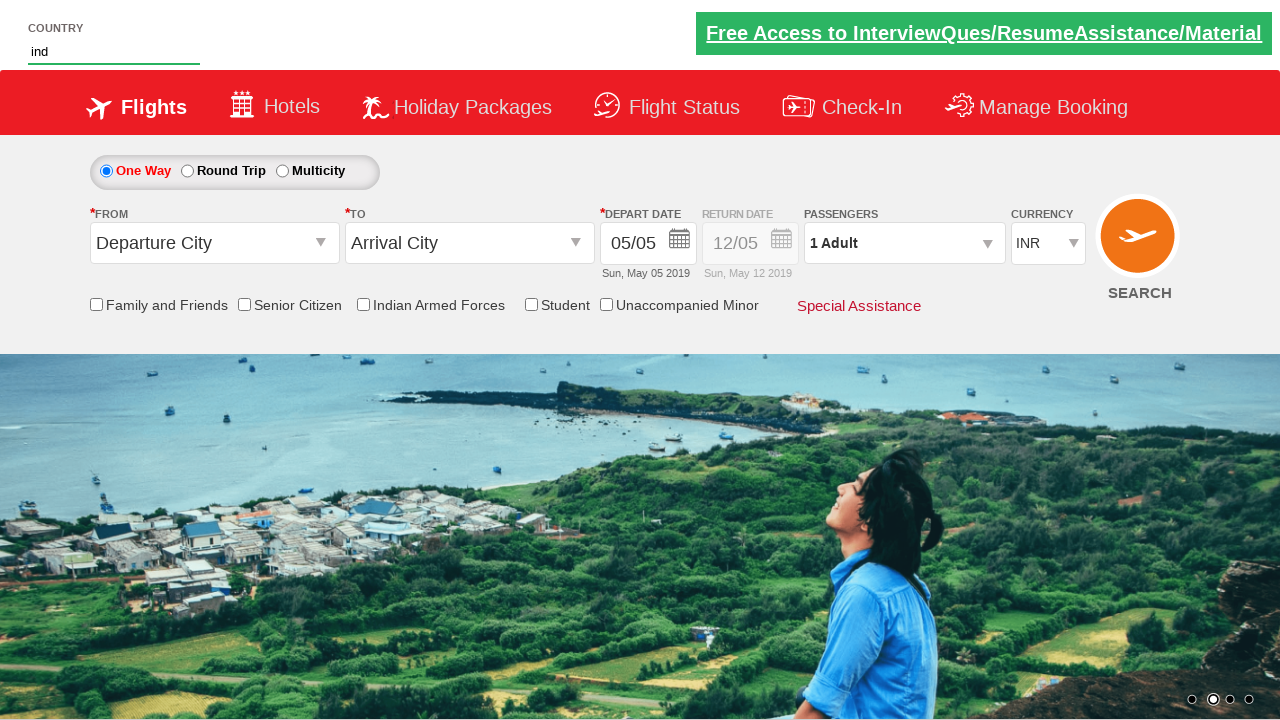

Waited for suggestion dropdown to appear
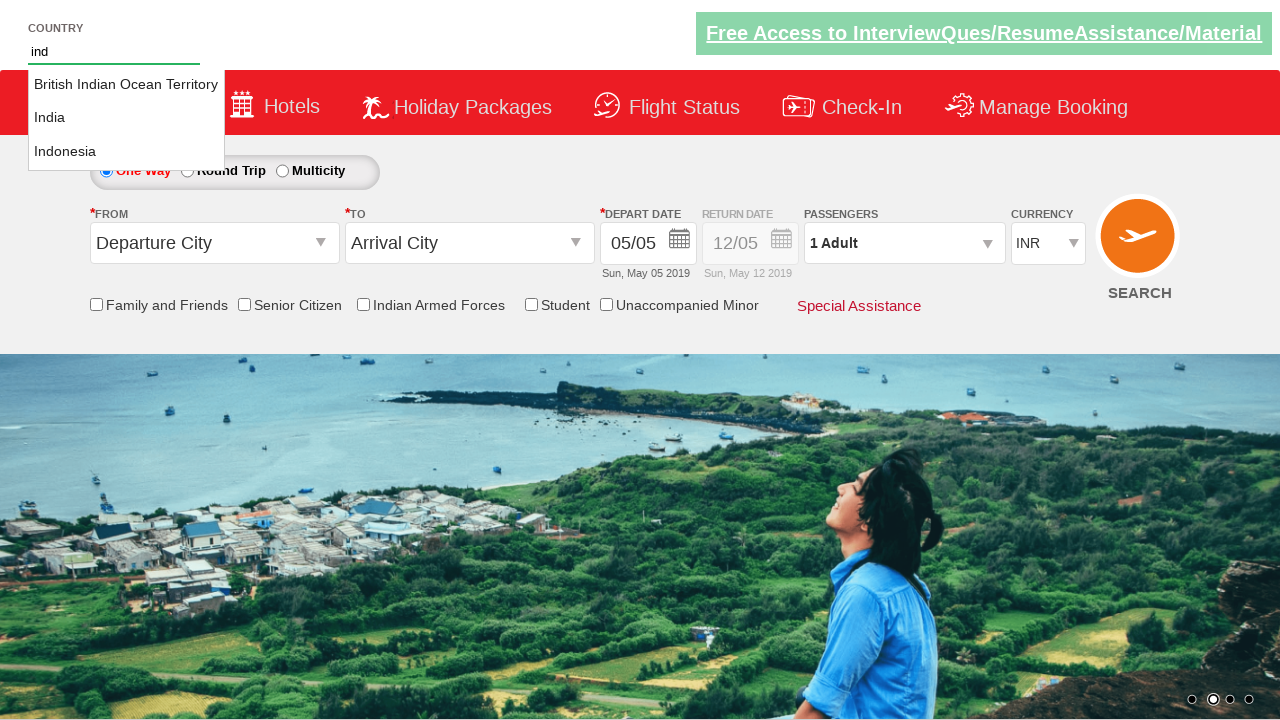

Located all country suggestion items in dropdown
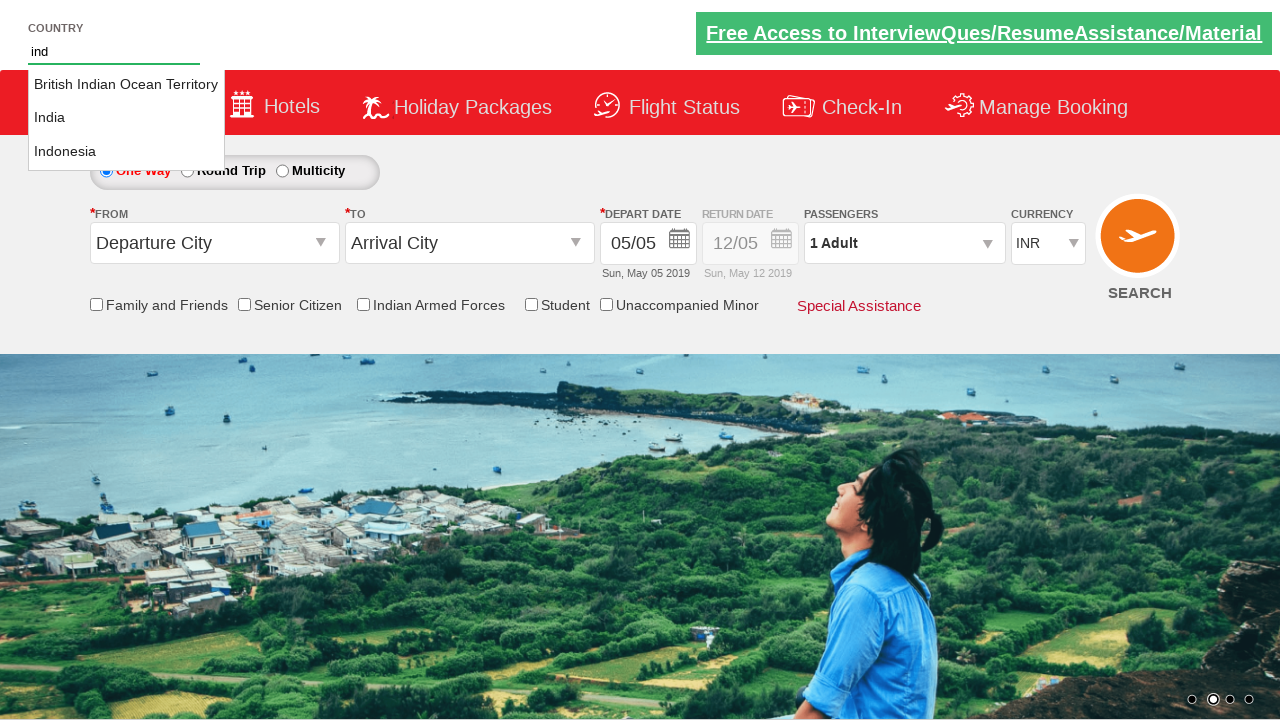

Found and clicked 'Indonesia' from the suggestion dropdown at (126, 152) on li[class='ui-menu-item'] a >> nth=2
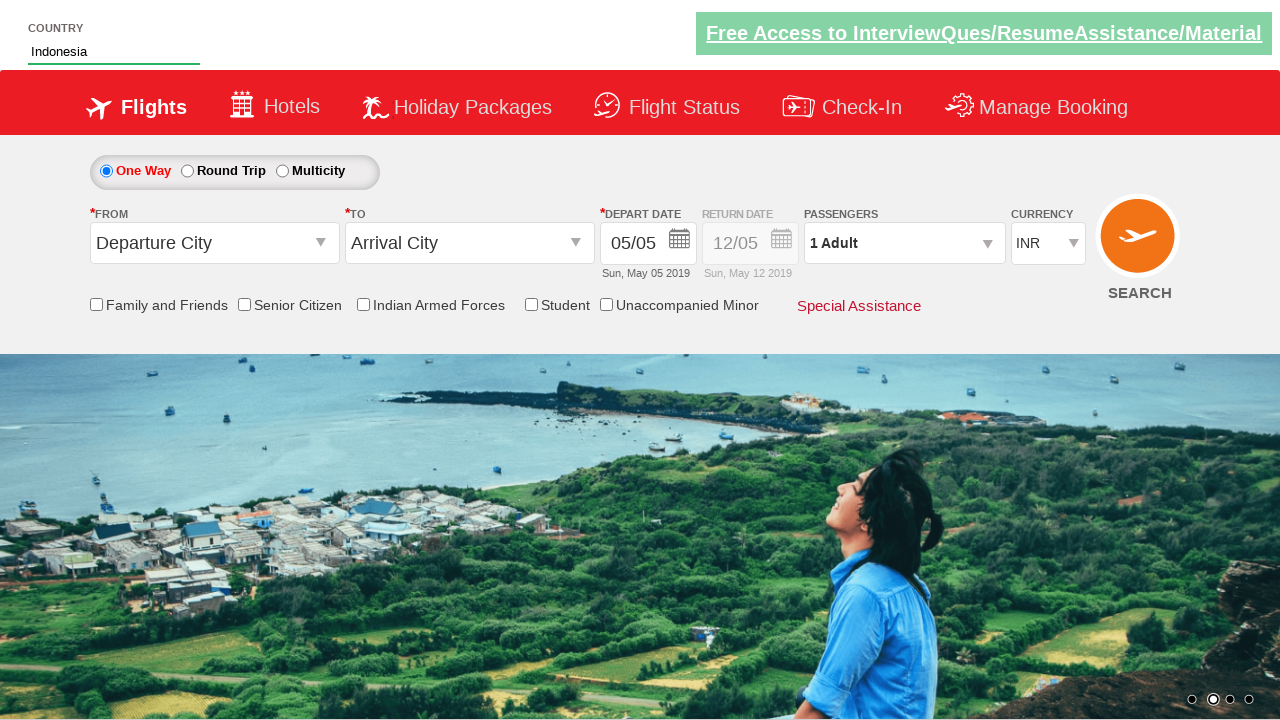

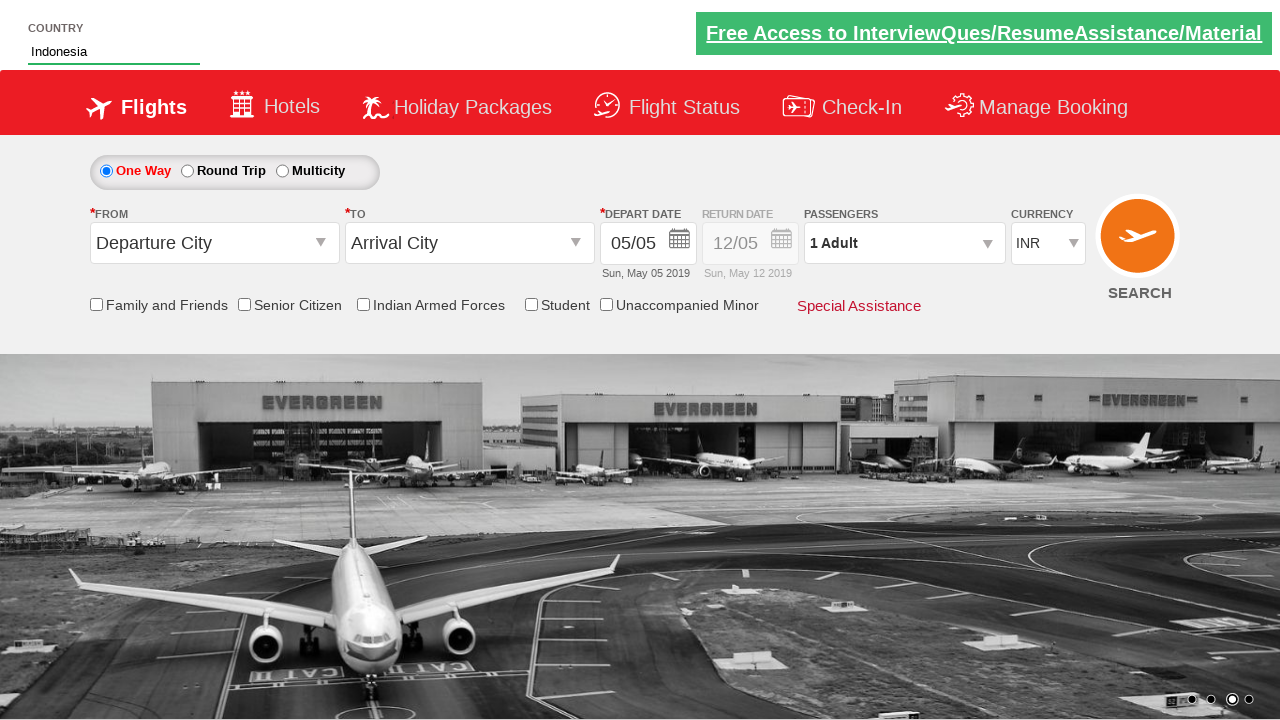